Tests form elements interaction by selecting a radio button, checking a checkbox, and selecting a dropdown option on a practice automation page

Starting URL: https://ultimateqa.com/simple-html-elements-for-automation/

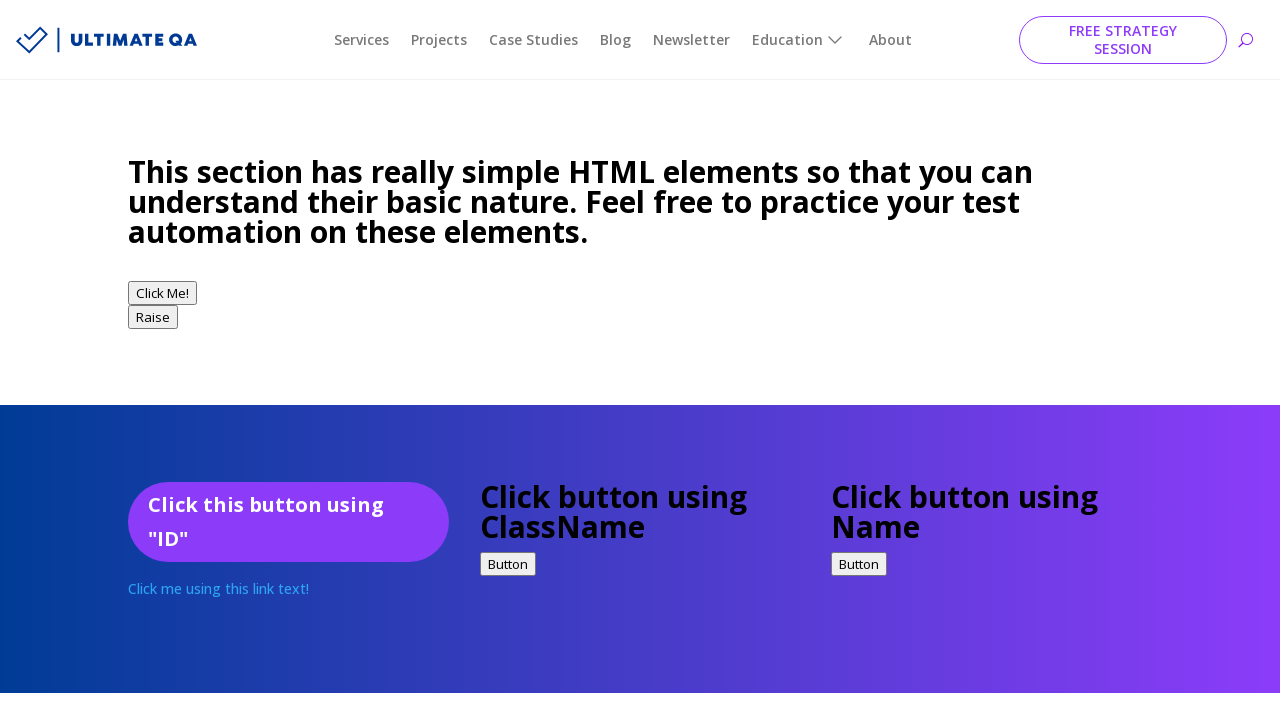

Navigated to practice automation page
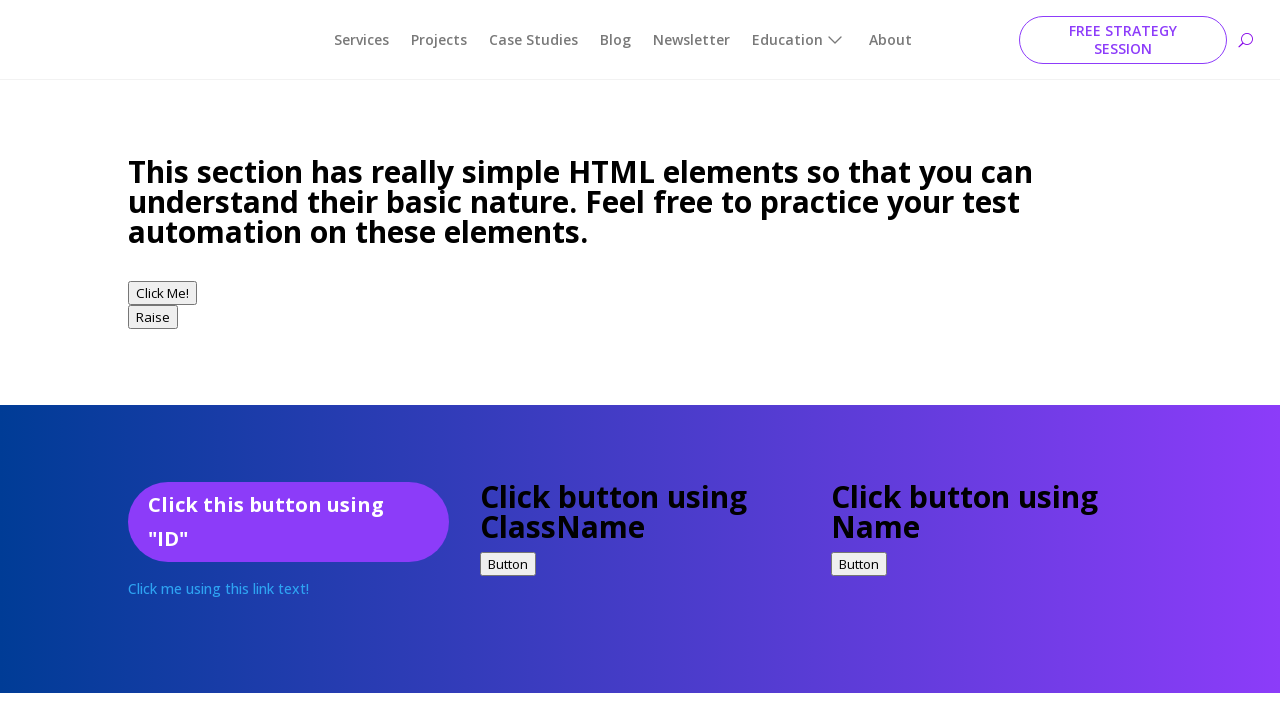

Scrolled to radio buttons section
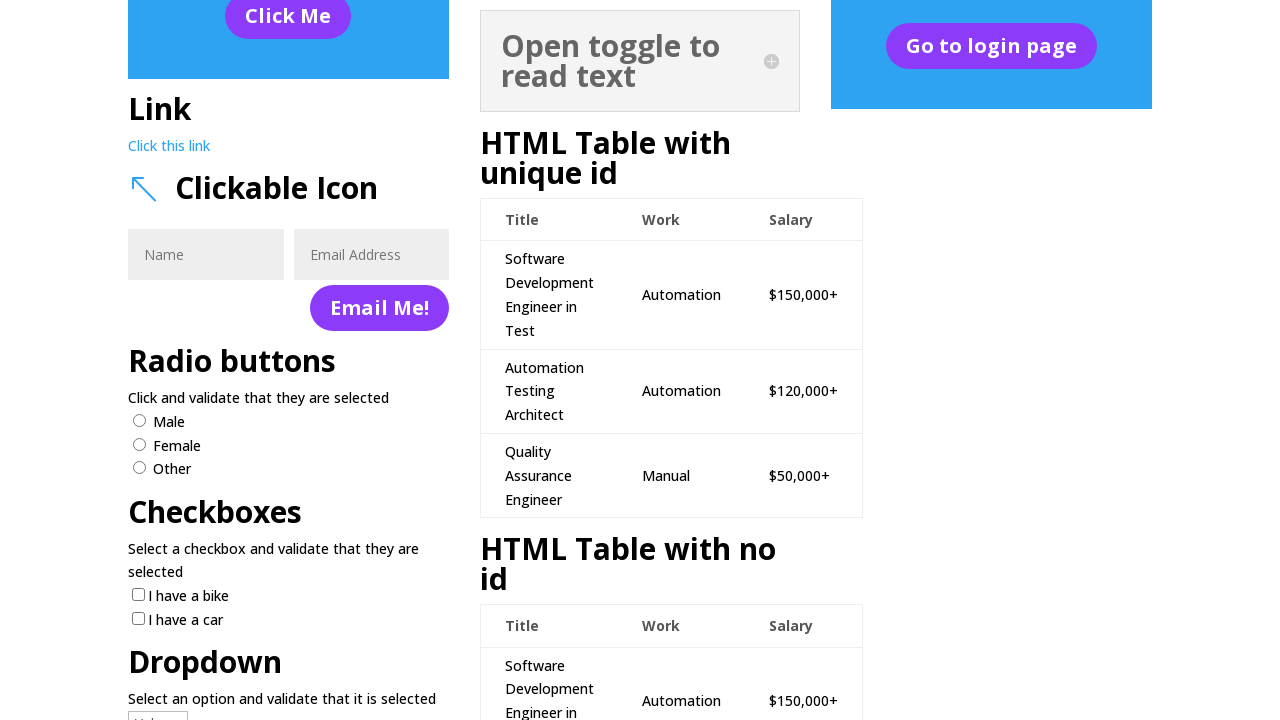

Selected male radio button at (140, 420) on xpath=//div[@class='et_pb_blurb_description']//form//input[@value='male']
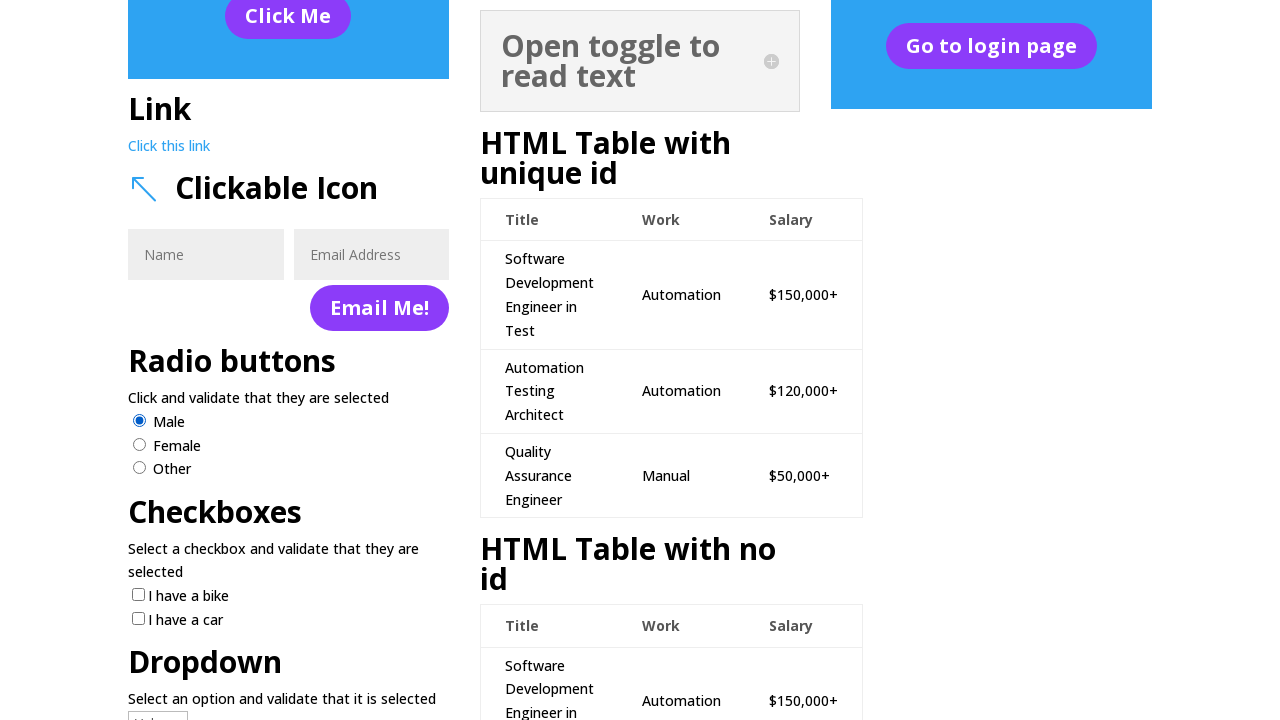

Scrolled to checkboxes section
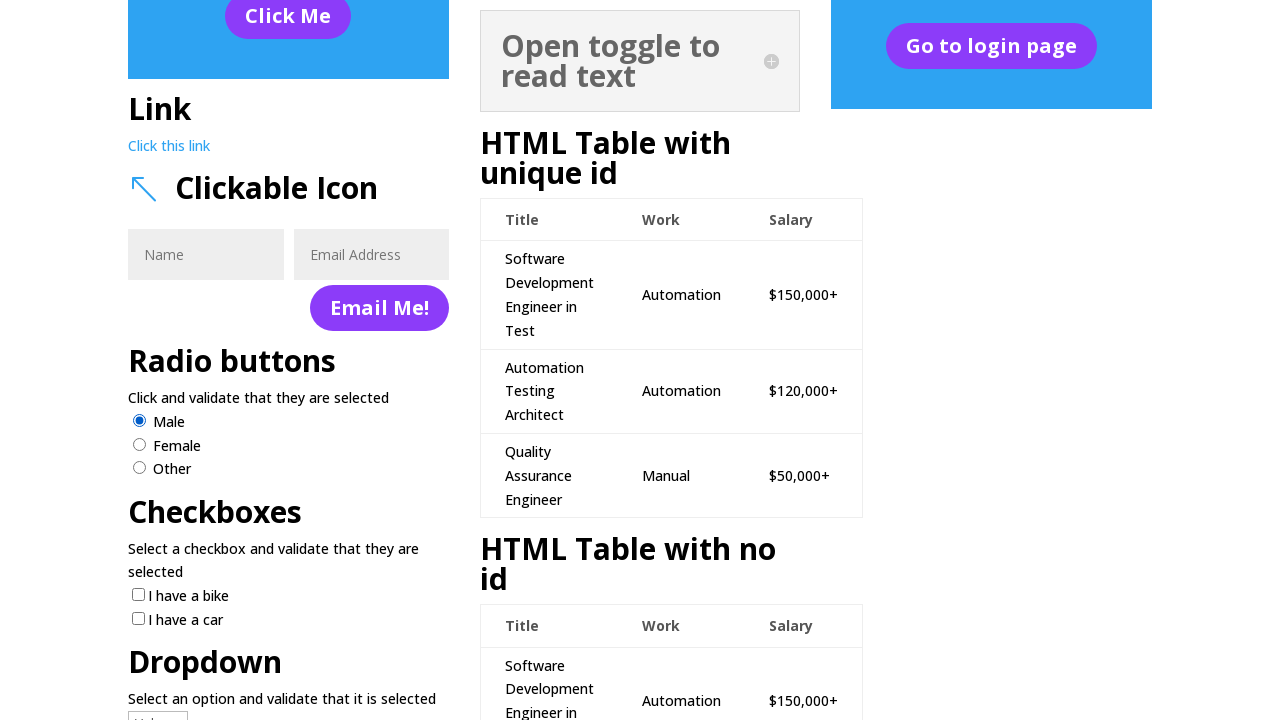

Checked the Bike checkbox at (138, 595) on input[value='Bike']
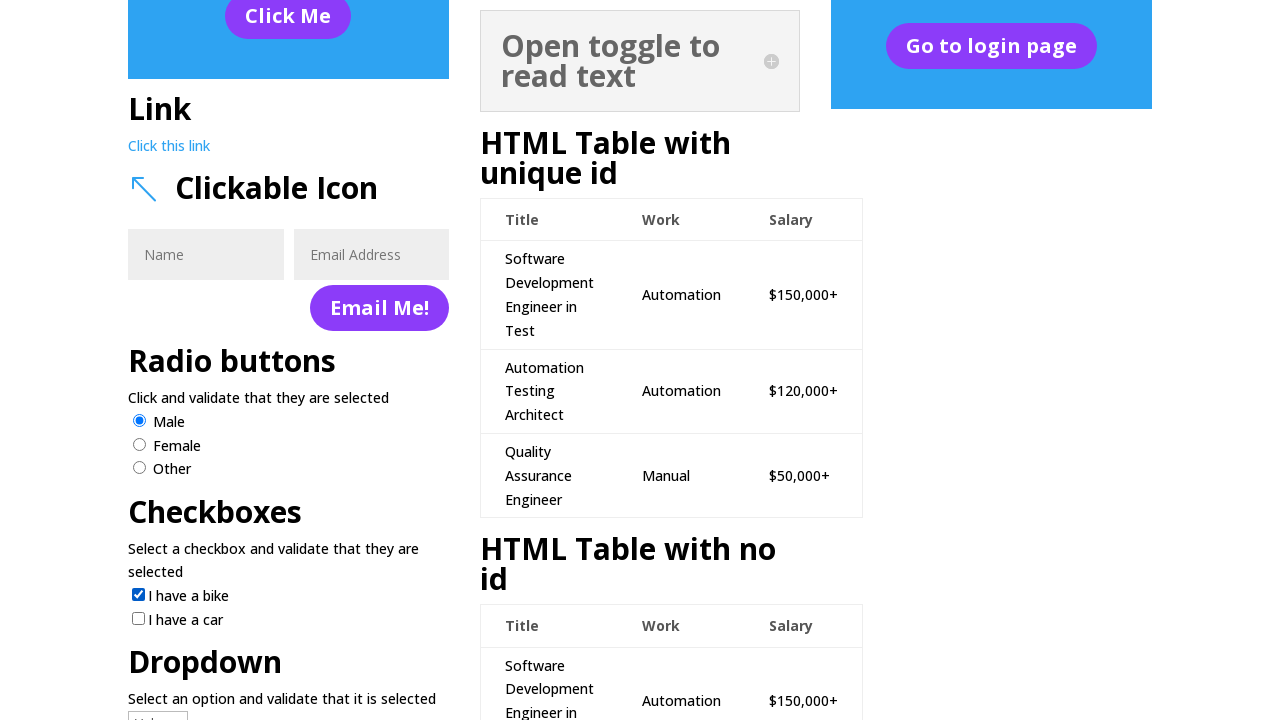

Scrolled to dropdown section
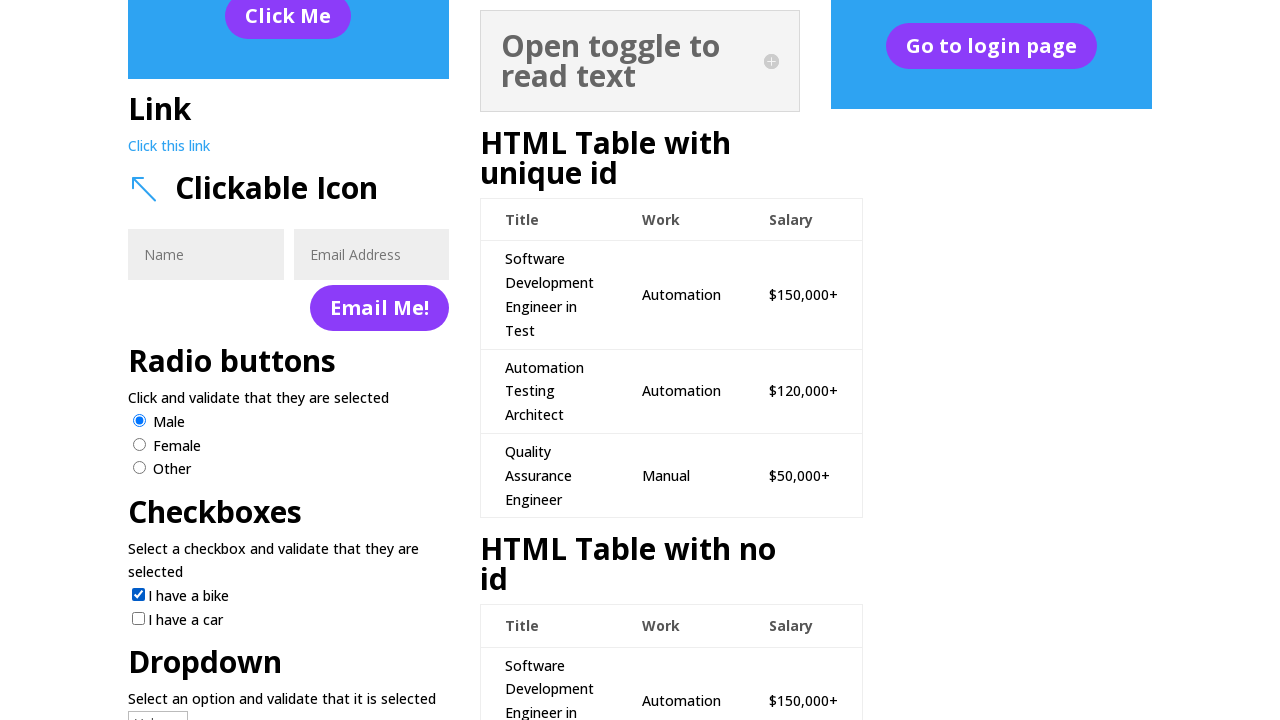

Selected third option from dropdown on select >> nth=0
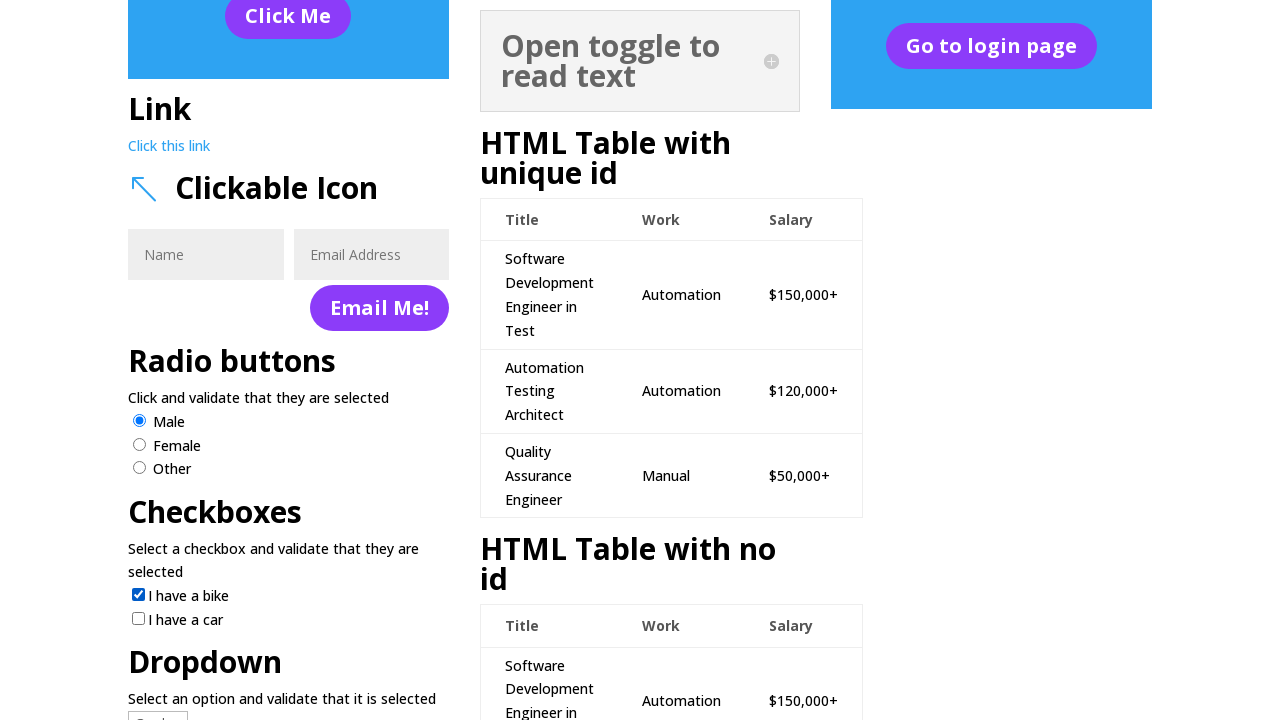

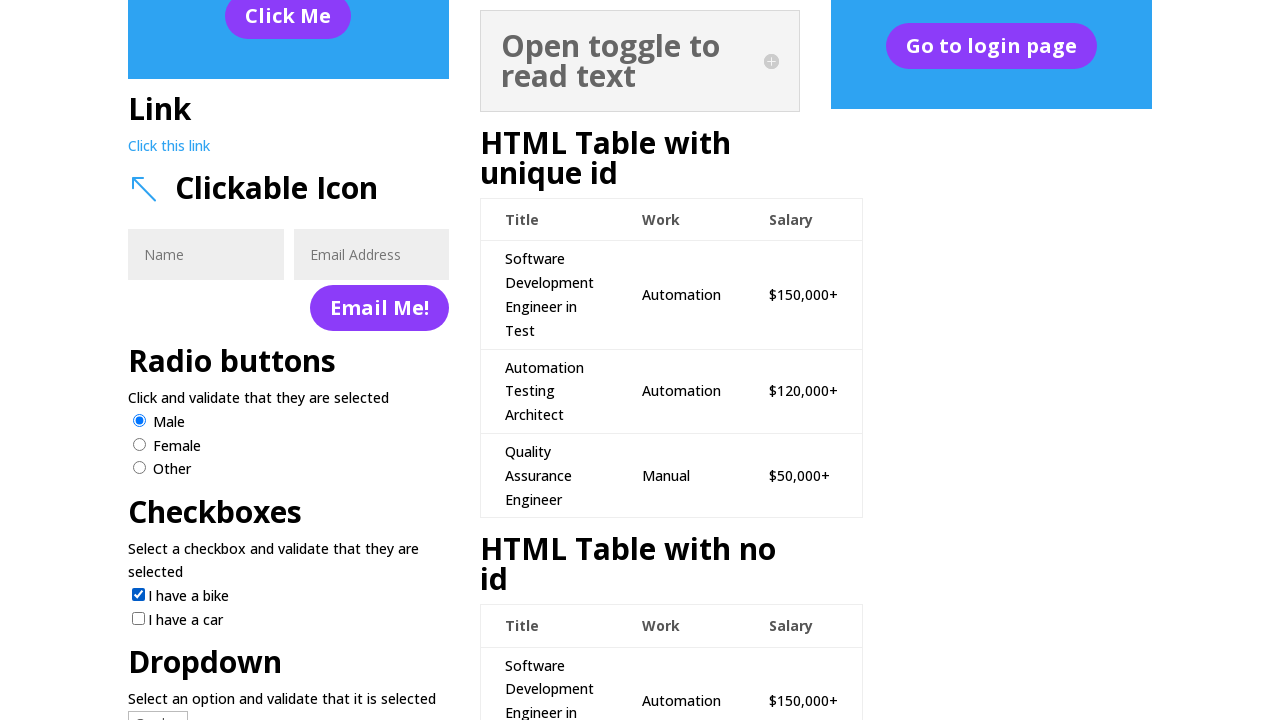